Tests clicking on the New User Registration link using CSS selector with class

Starting URL: https://portaldev.cms.gov/portal/

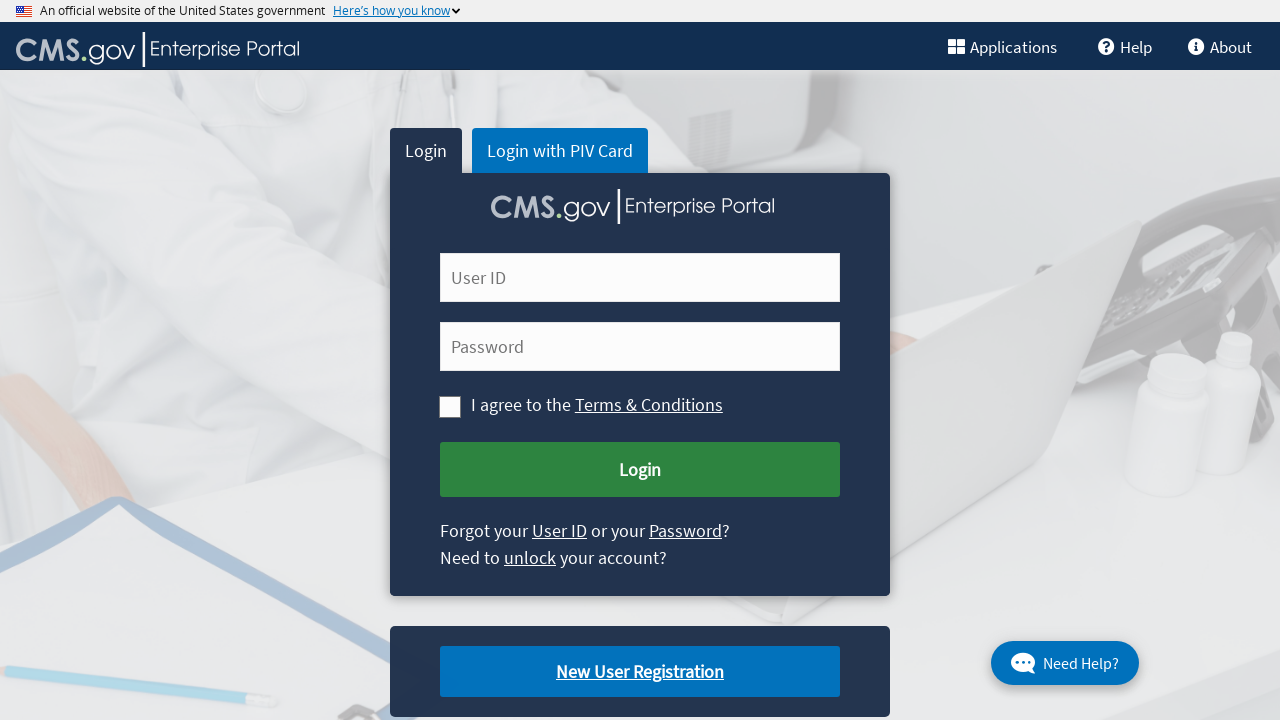

Clicked on New User Registration link using CSS selector with class at (640, 672) on .cms-newuser-reg
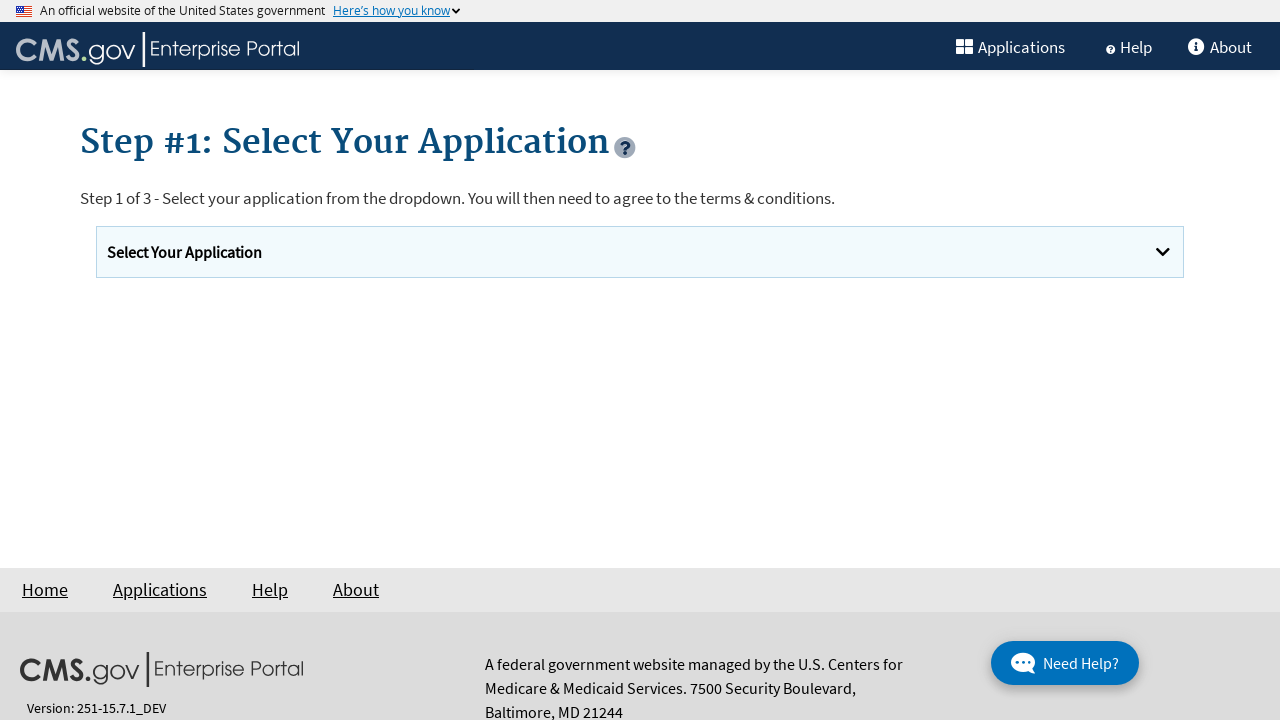

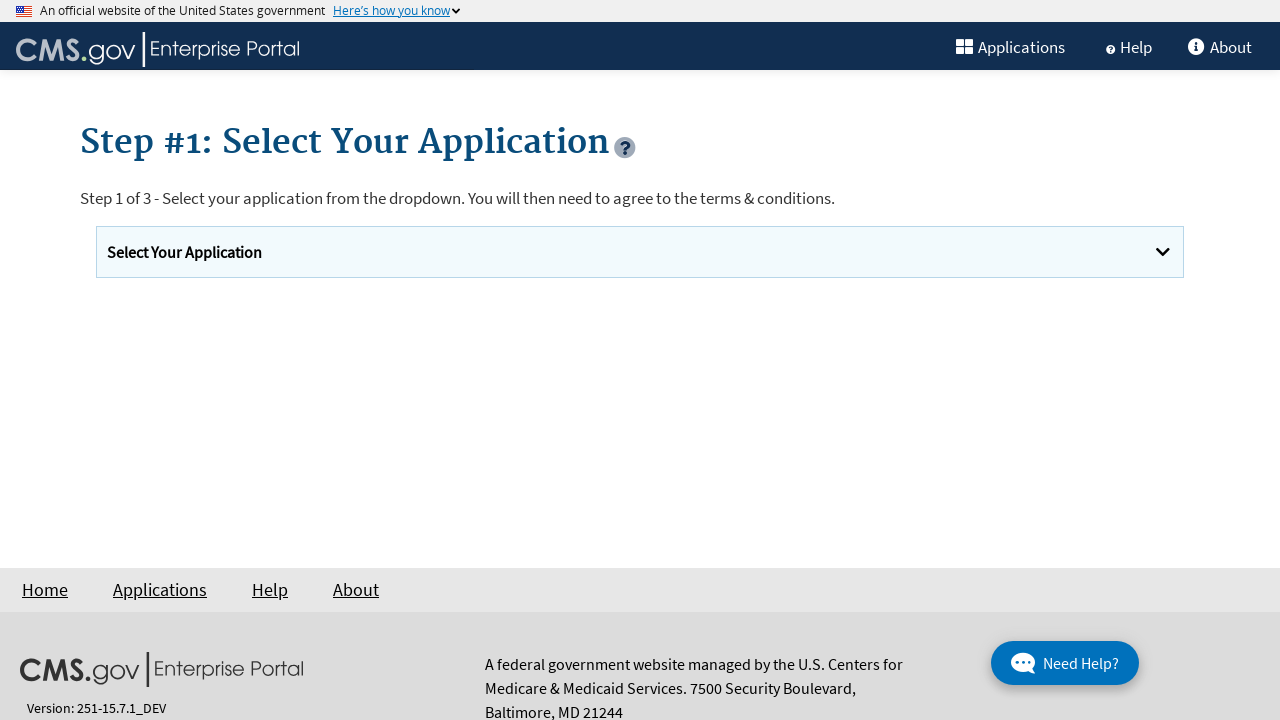